Tests selecting a dropdown option by value from a fruits dropdown

Starting URL: https://letcode.in/dropdowns

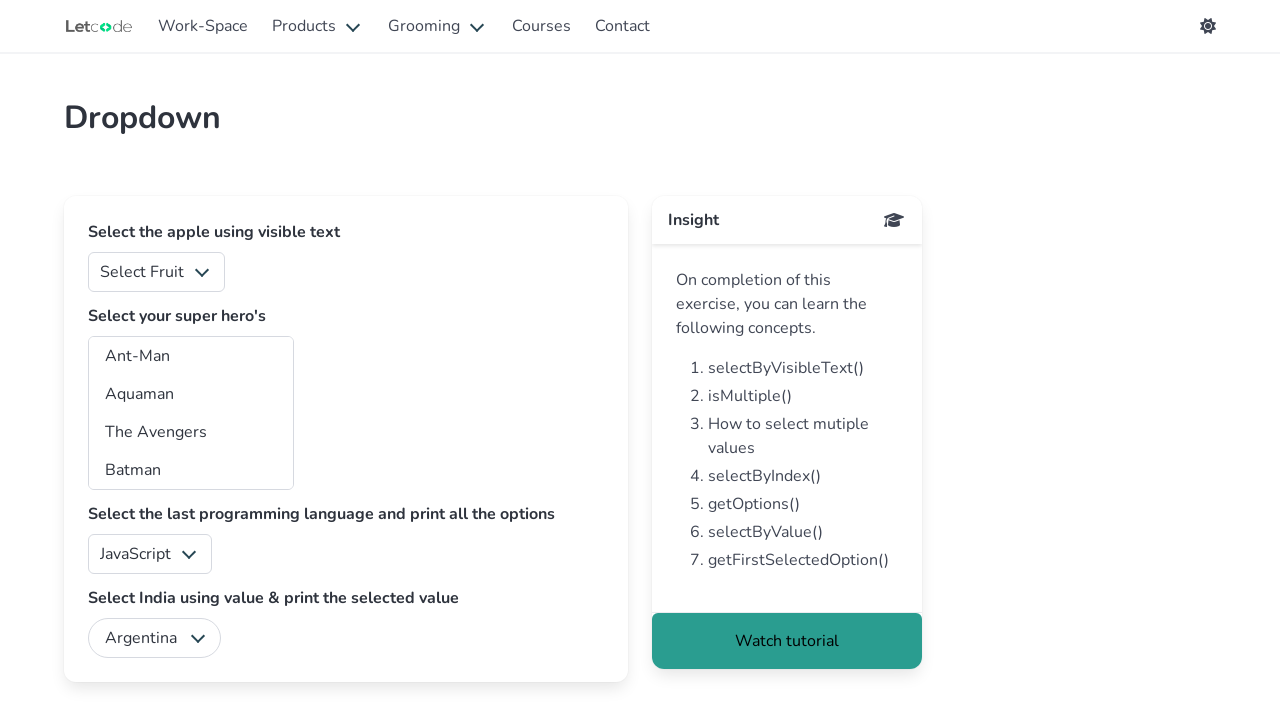

Navigated to dropdowns page
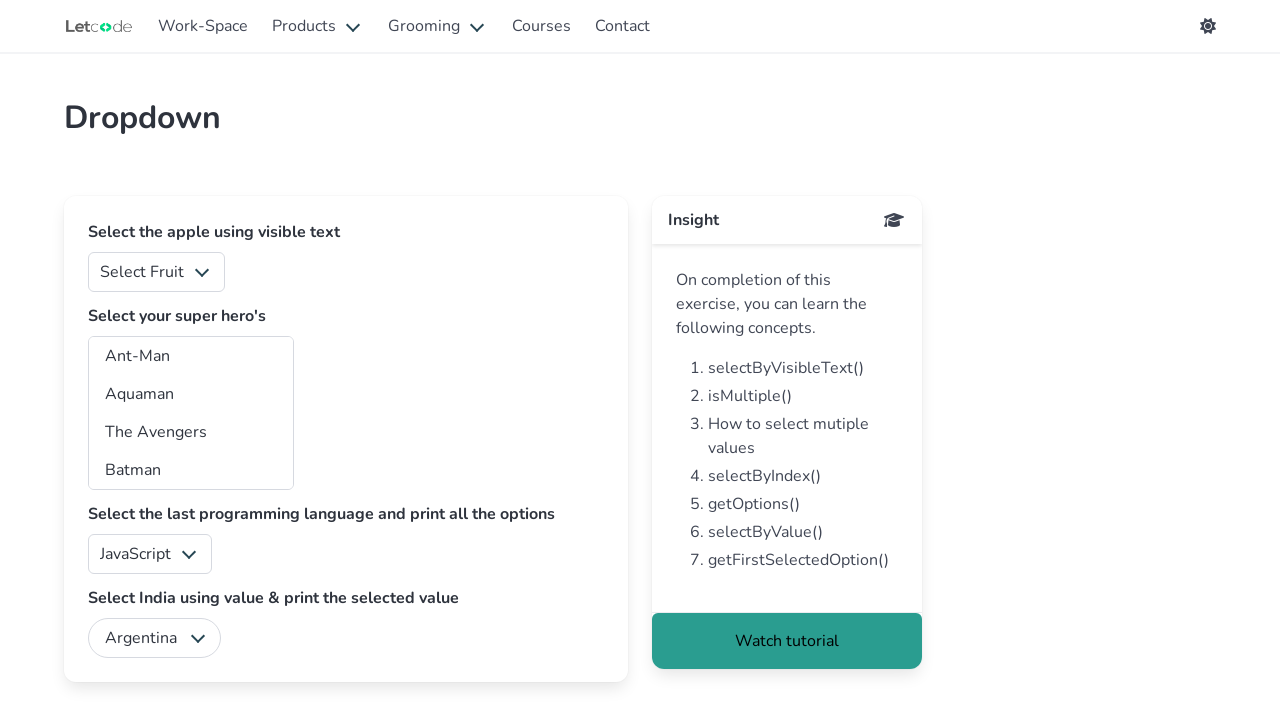

Selected option with value '2' from fruits dropdown on #fruits
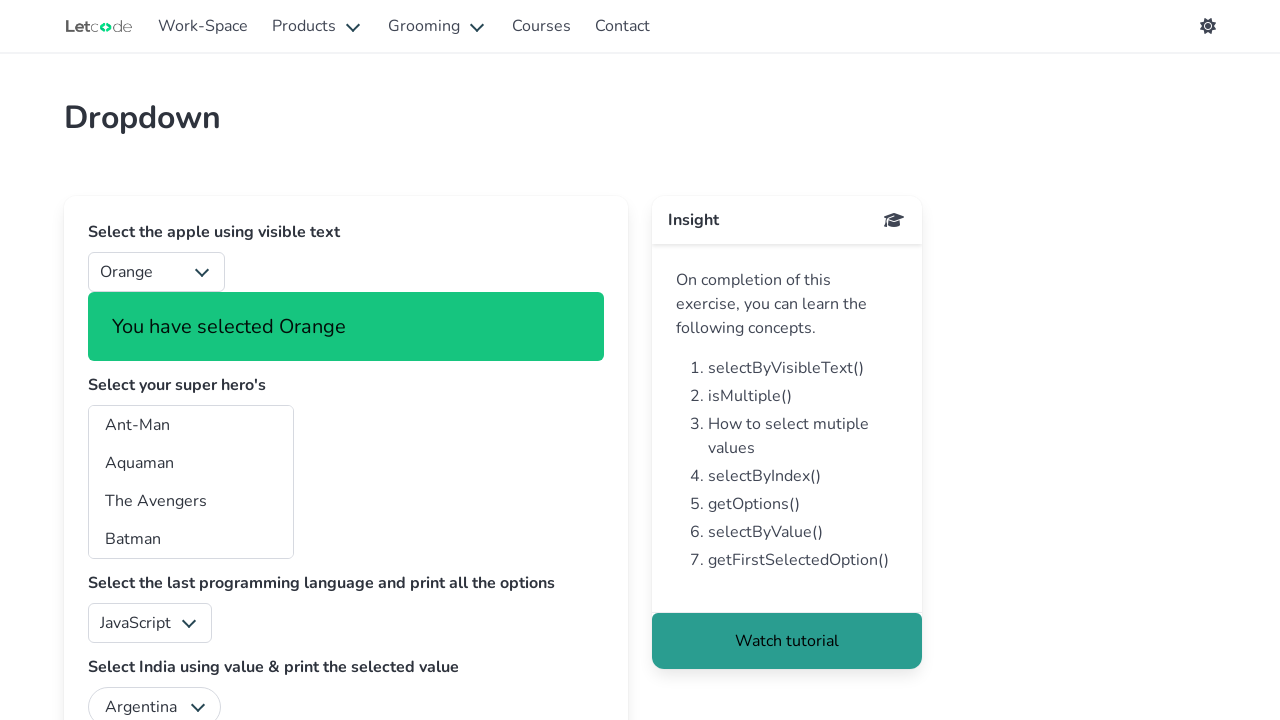

Success notification appeared after selecting dropdown option
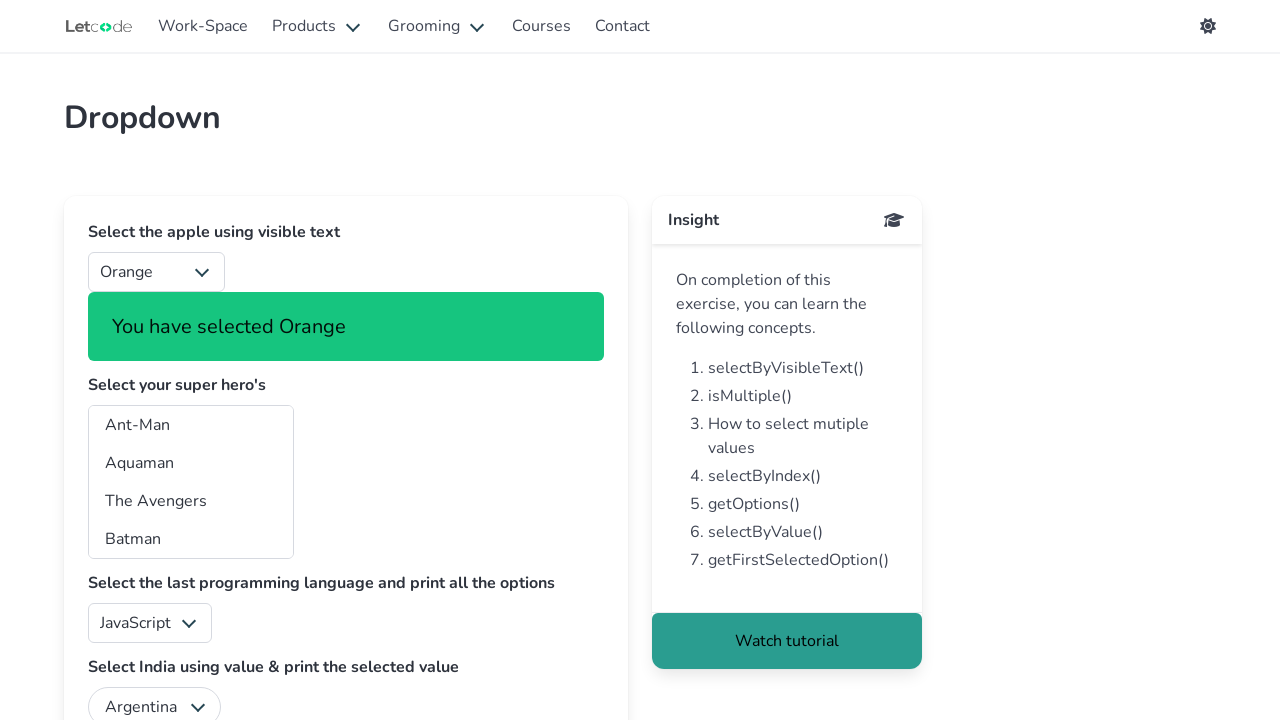

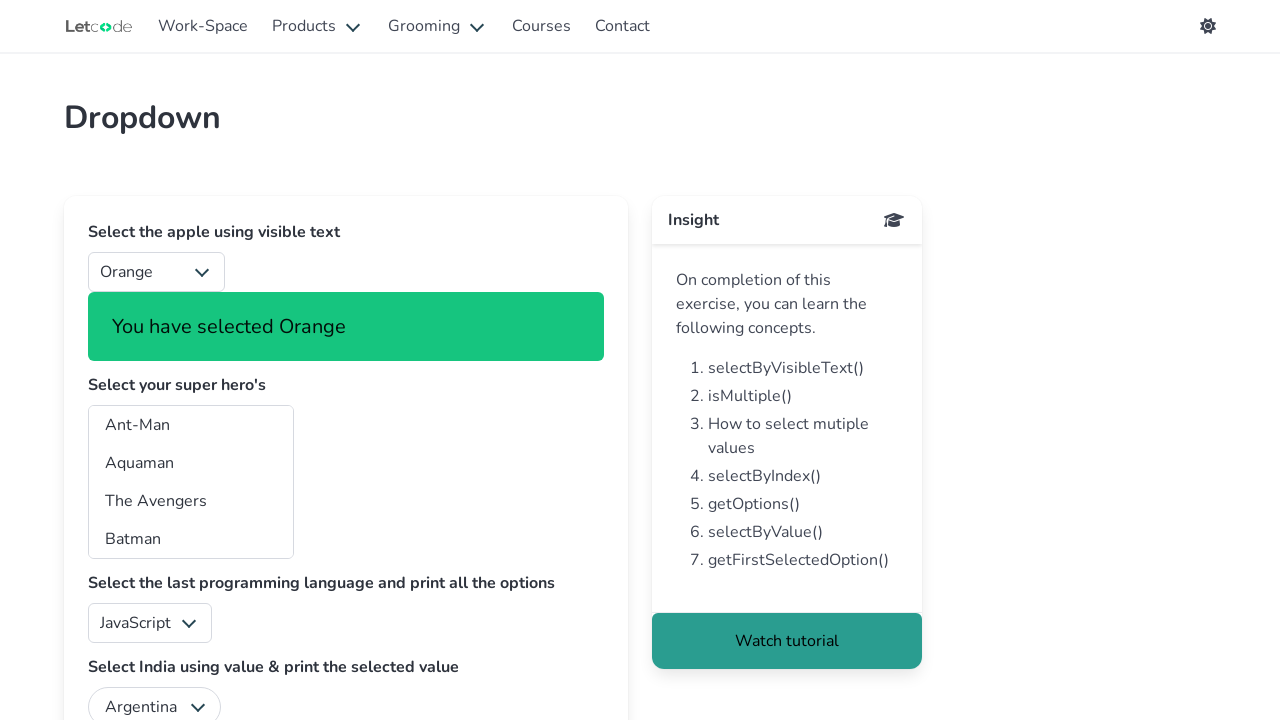